Tests Python.org website search functionality by entering "pycon" in the search box and submitting the query

Starting URL: http://www.python.org

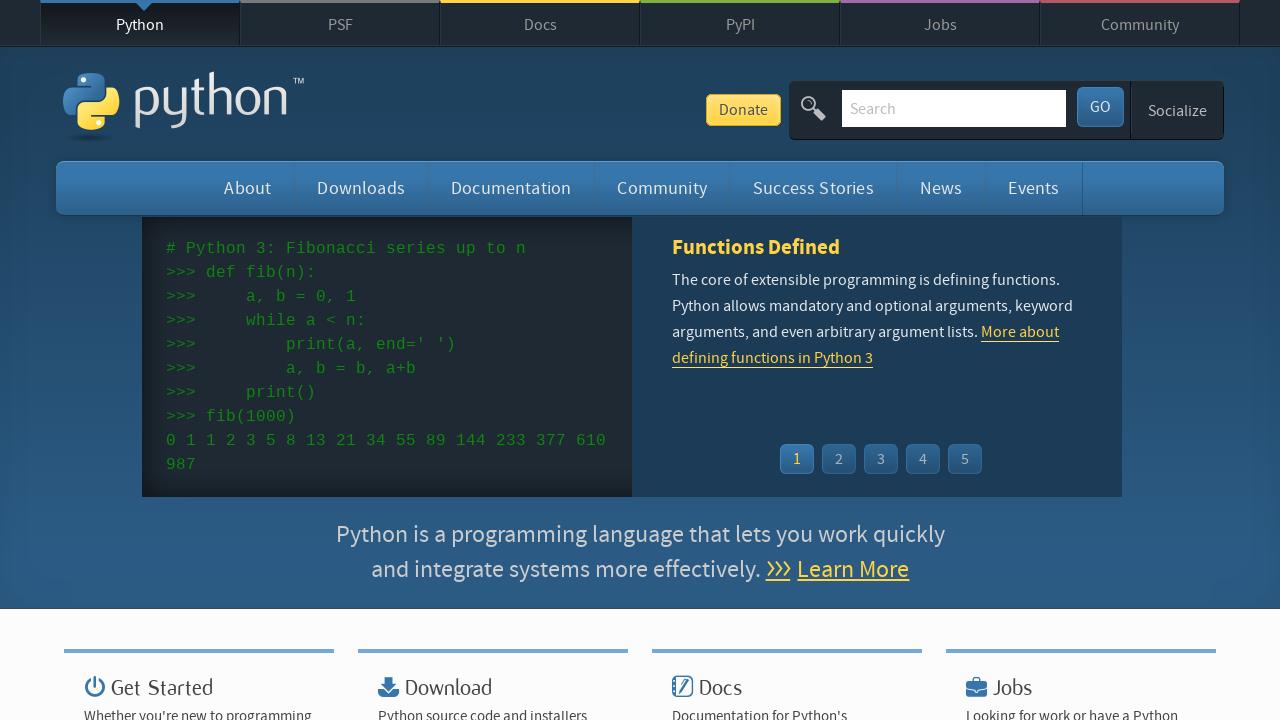

Located search box by name attribute 'q'
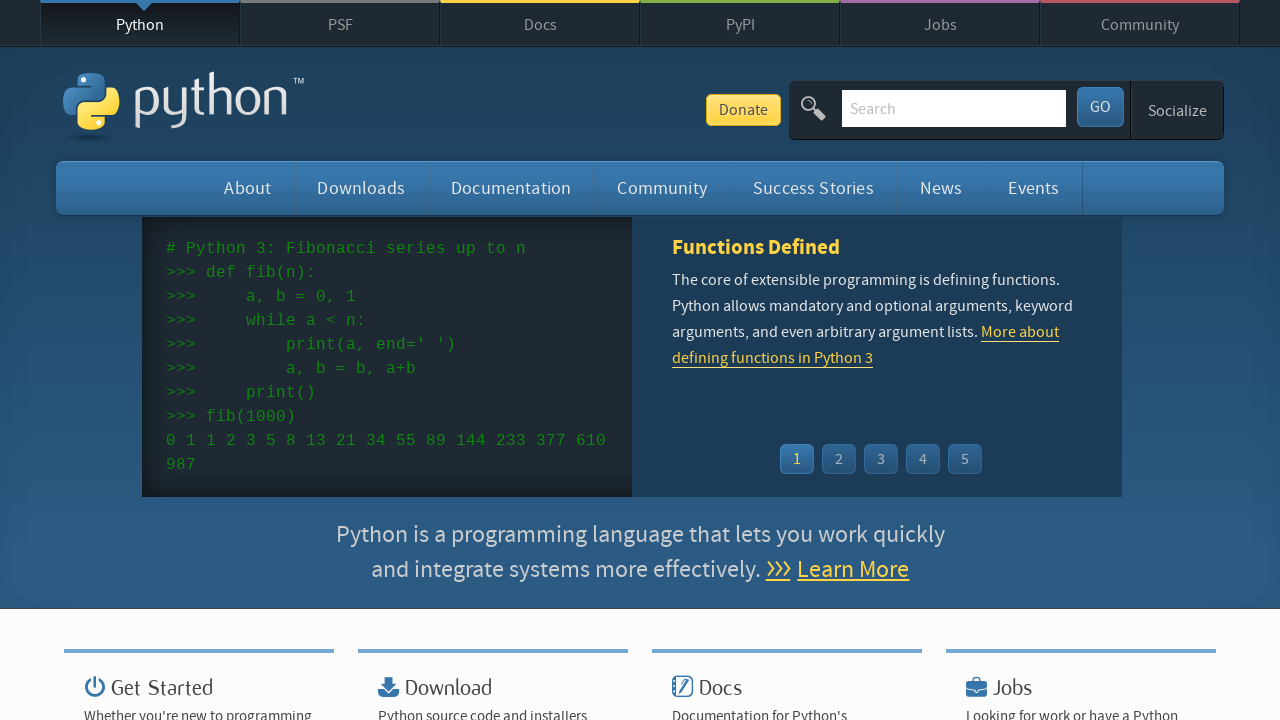

Cleared search box on input[name='q']
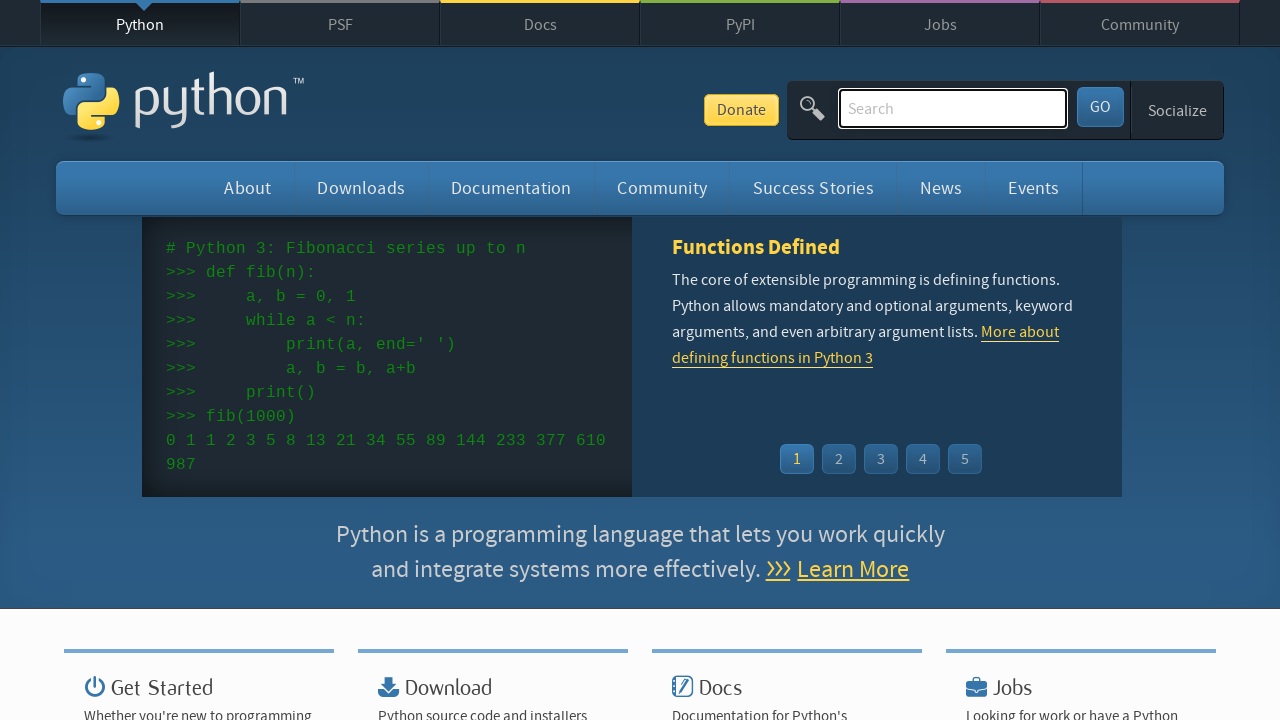

Filled search box with 'pycon' on input[name='q']
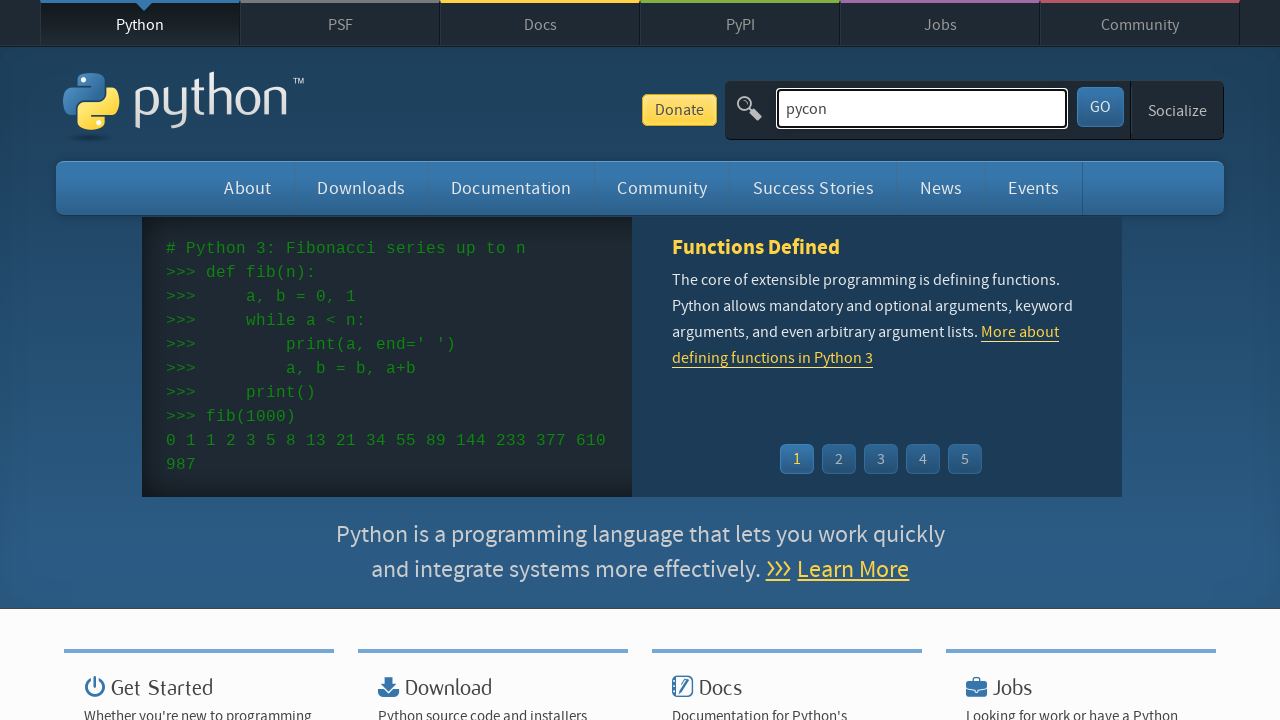

Submitted search by pressing Enter on input[name='q']
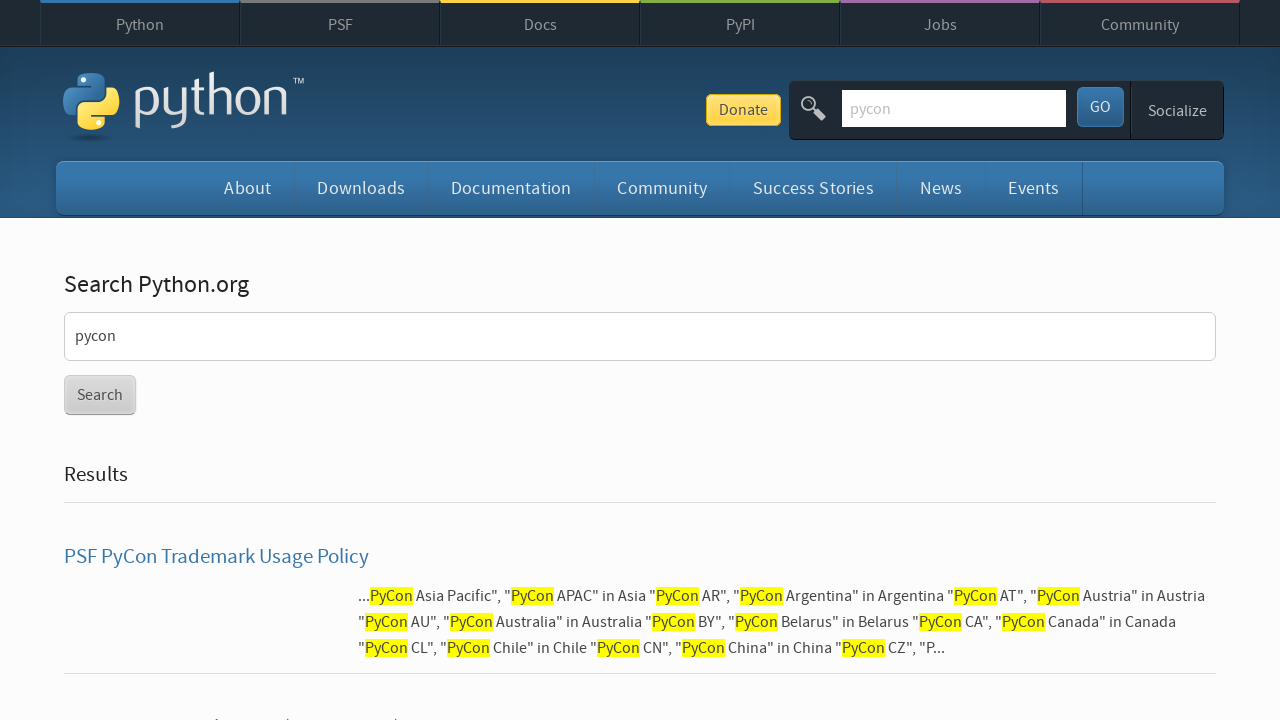

Waited for search results page to load (networkidle)
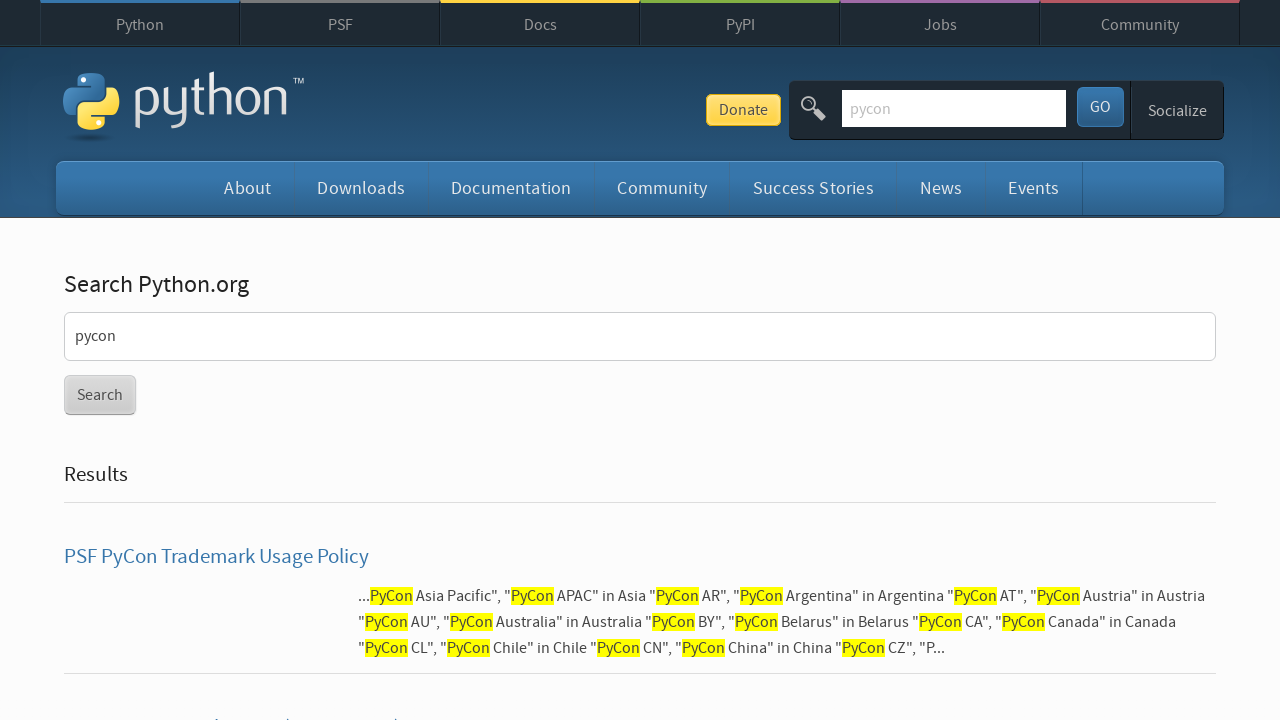

Verified that search returned results (no 'No results found' message)
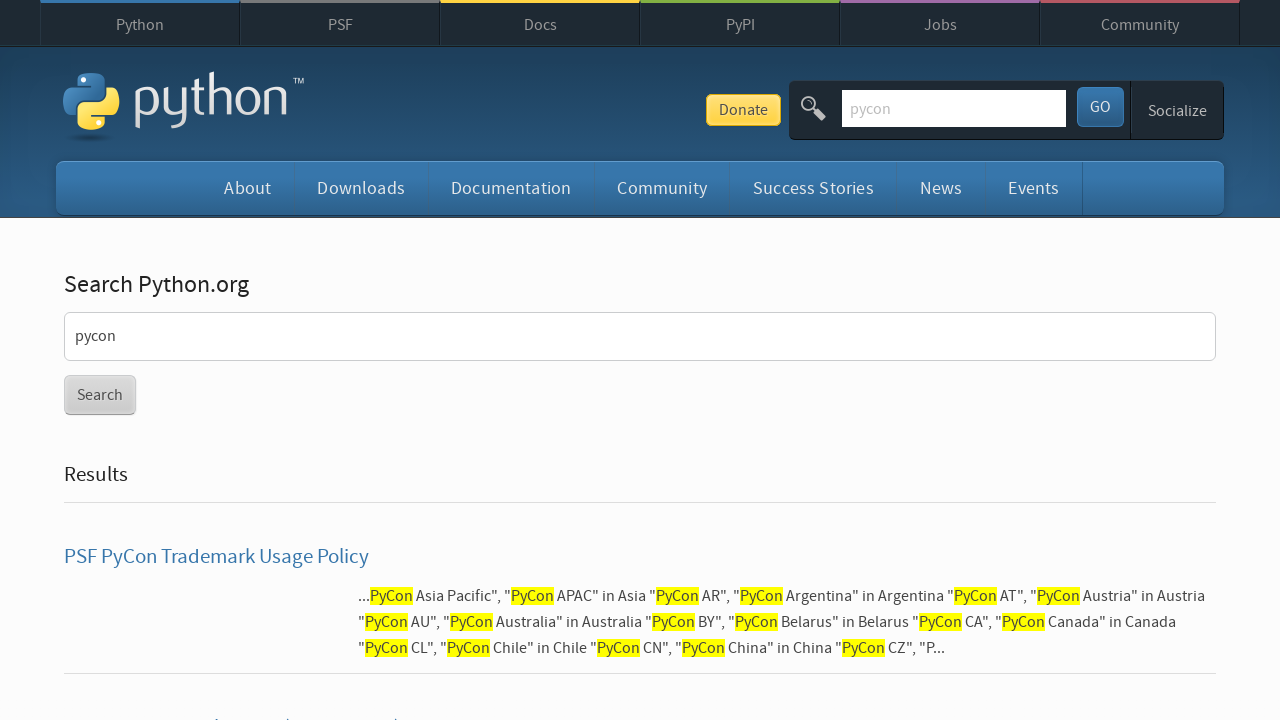

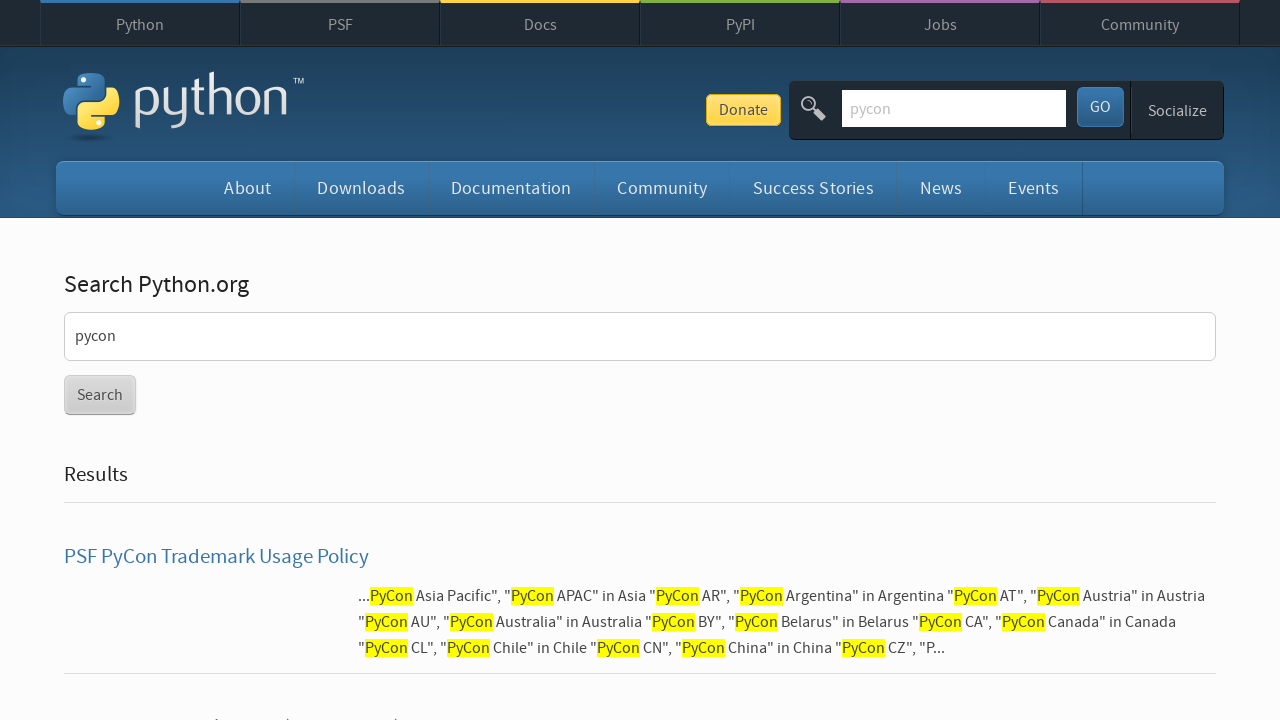